Tests addition operation (7+4=11) on Build 5 of the calculator

Starting URL: https://testsheepnz.github.io/BasicCalculator

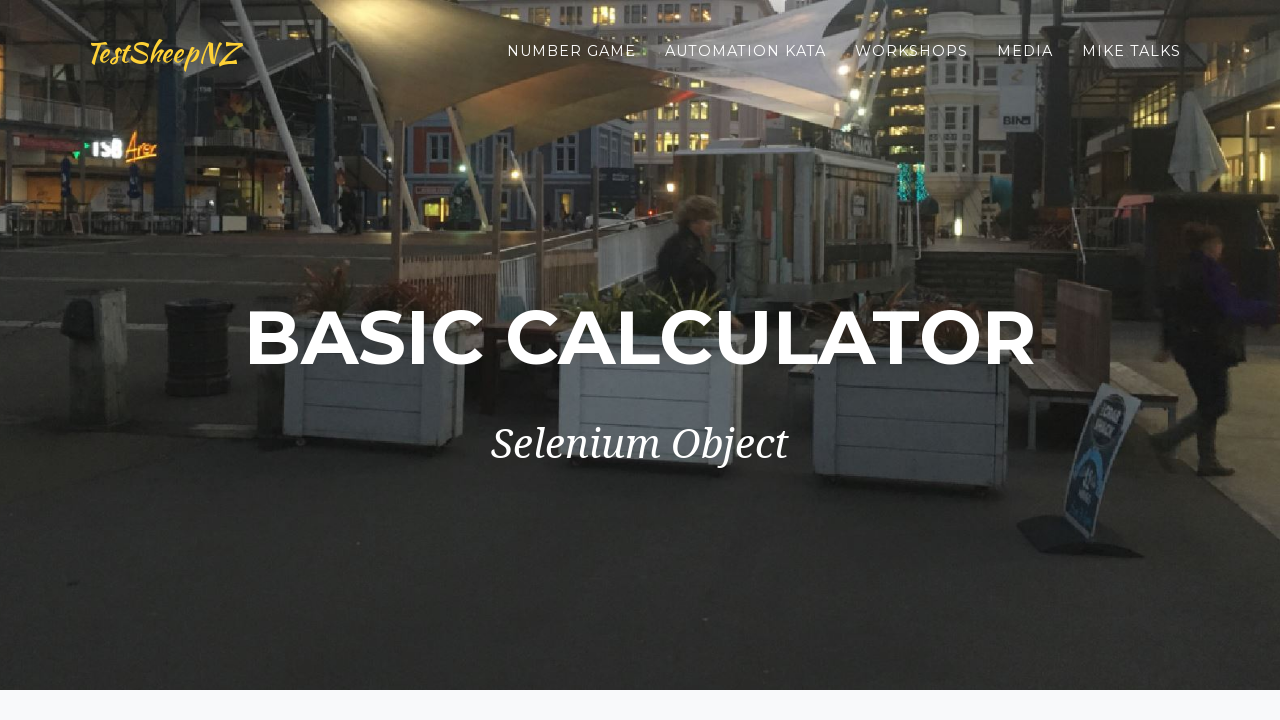

Selected Build 5 from dropdown on #selectBuild
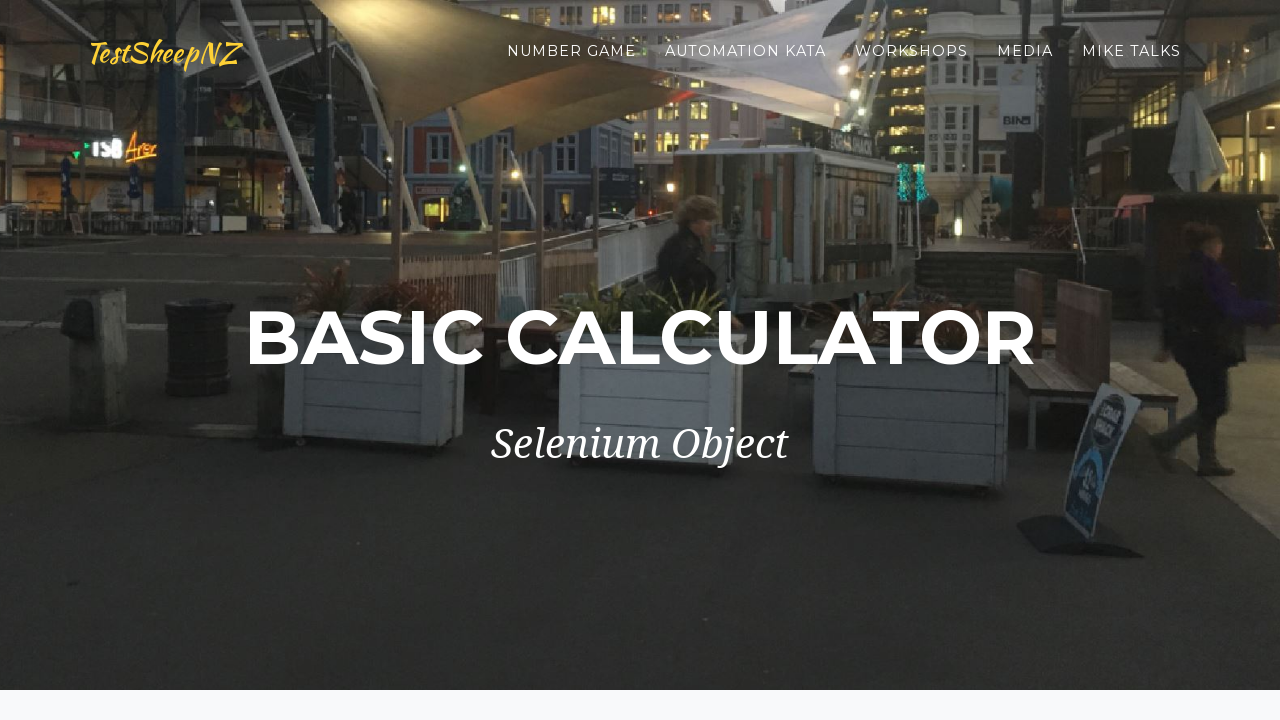

Selected addition operation from dropdown on #selectOperationDropdown
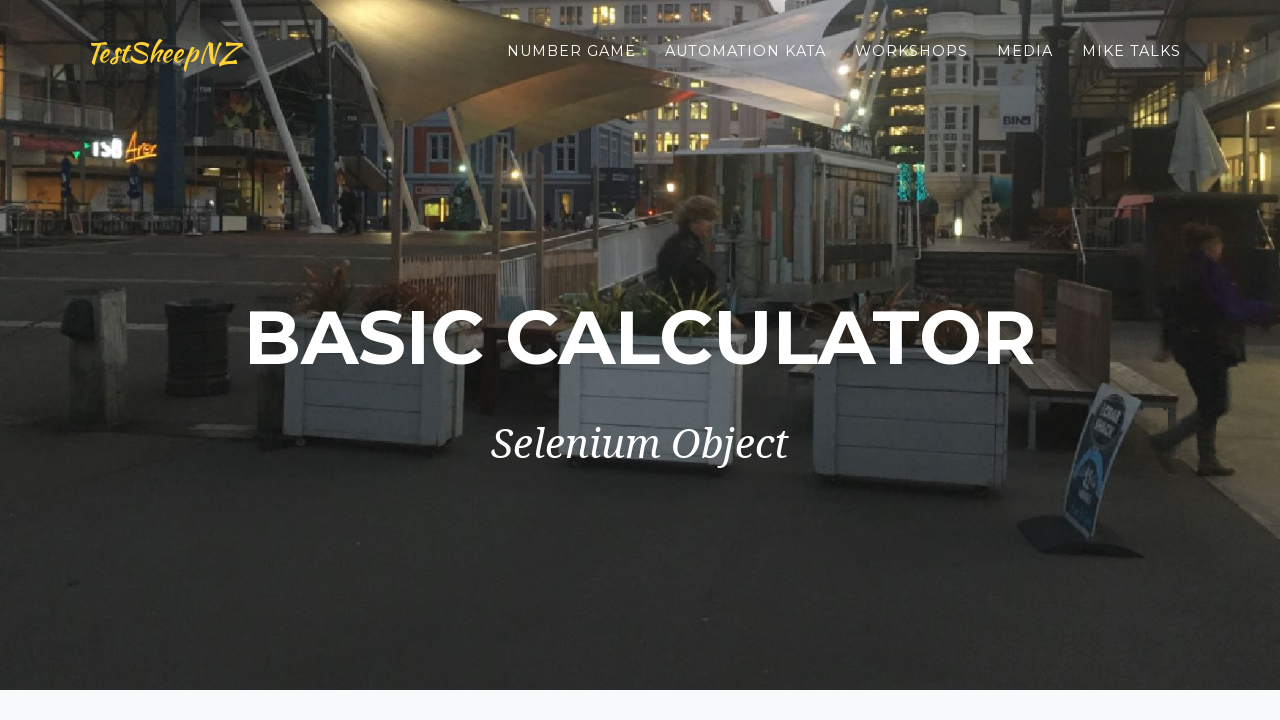

Filled first number field with '7' on #number1Field
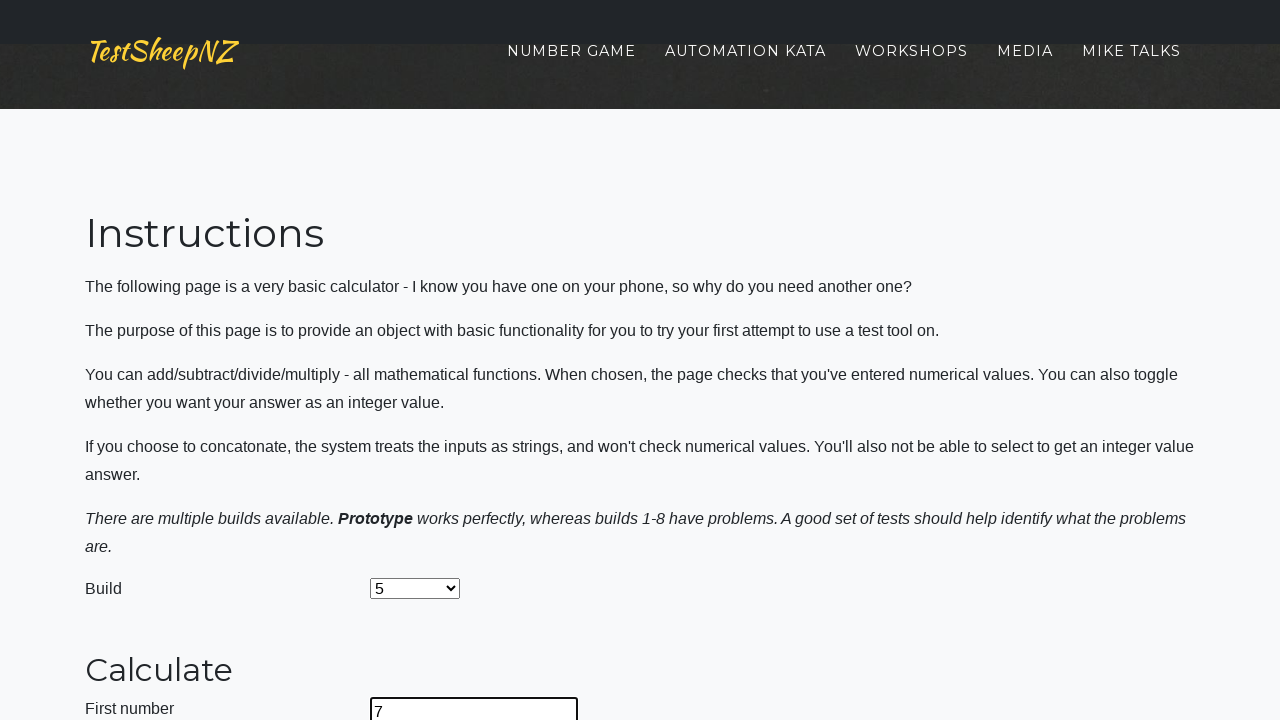

Filled second number field with '4' on #number2Field
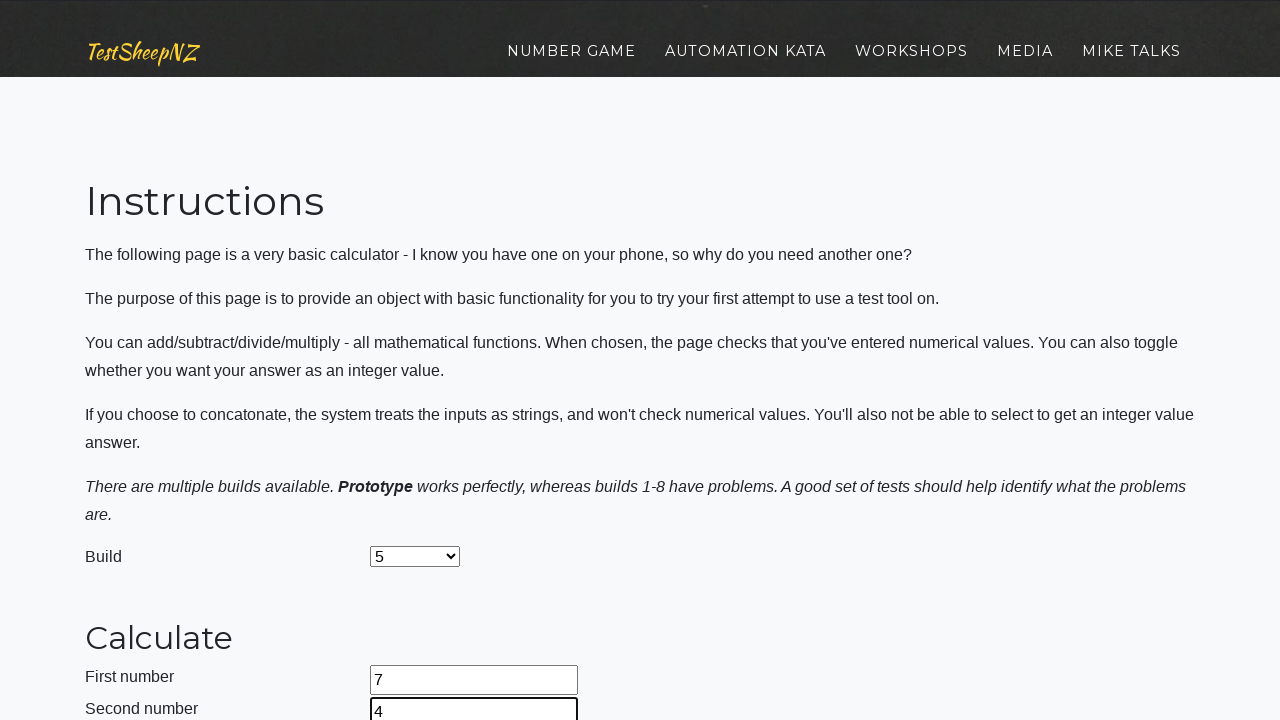

Clicked calculate button at (422, 361) on #calculateButton
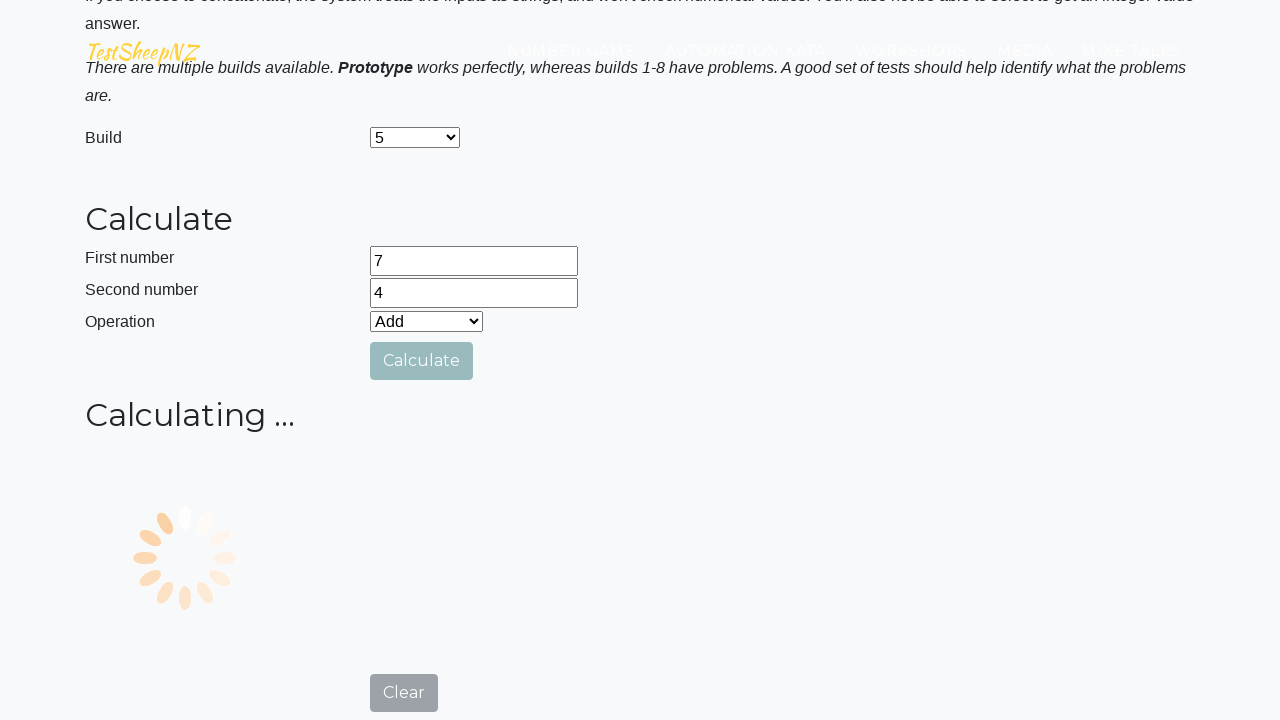

Verified answer field displays '11'
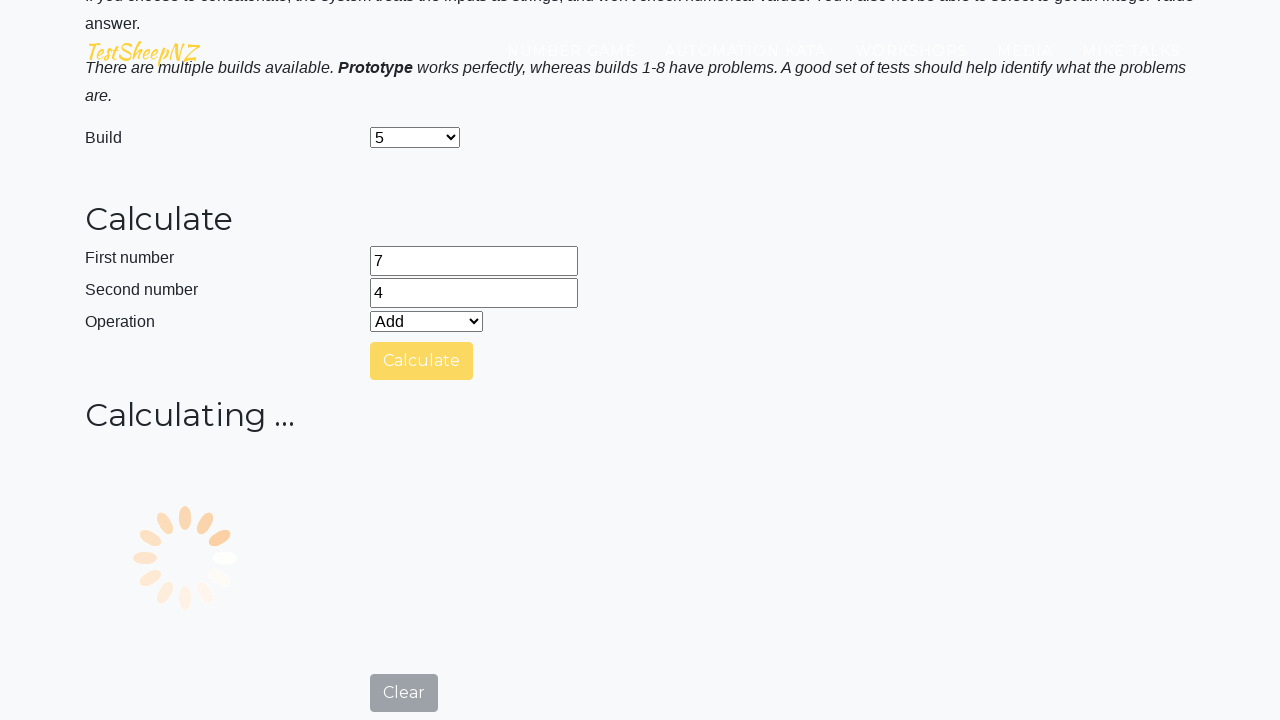

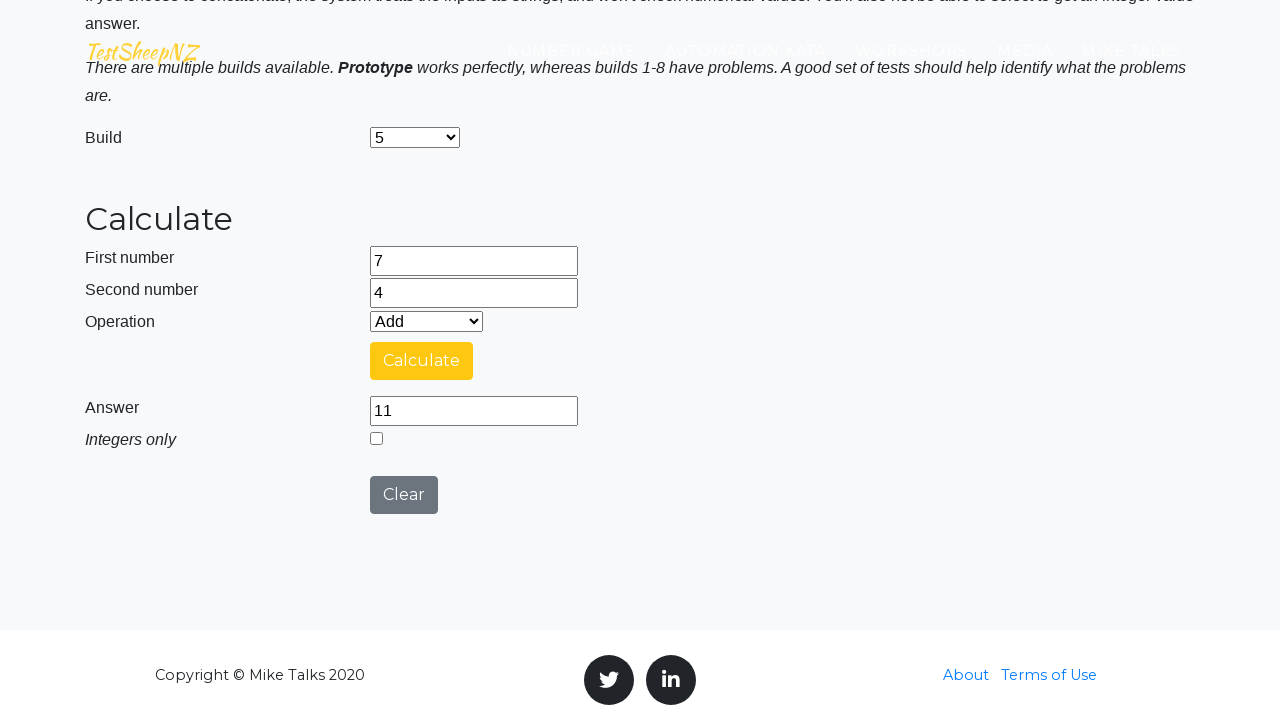